Navigates to the registration page via the Register link and verifies that all registration form fields (first name, last name, address, username, password) are present.

Starting URL: https://parabank.parasoft.com/parabank/index.htm

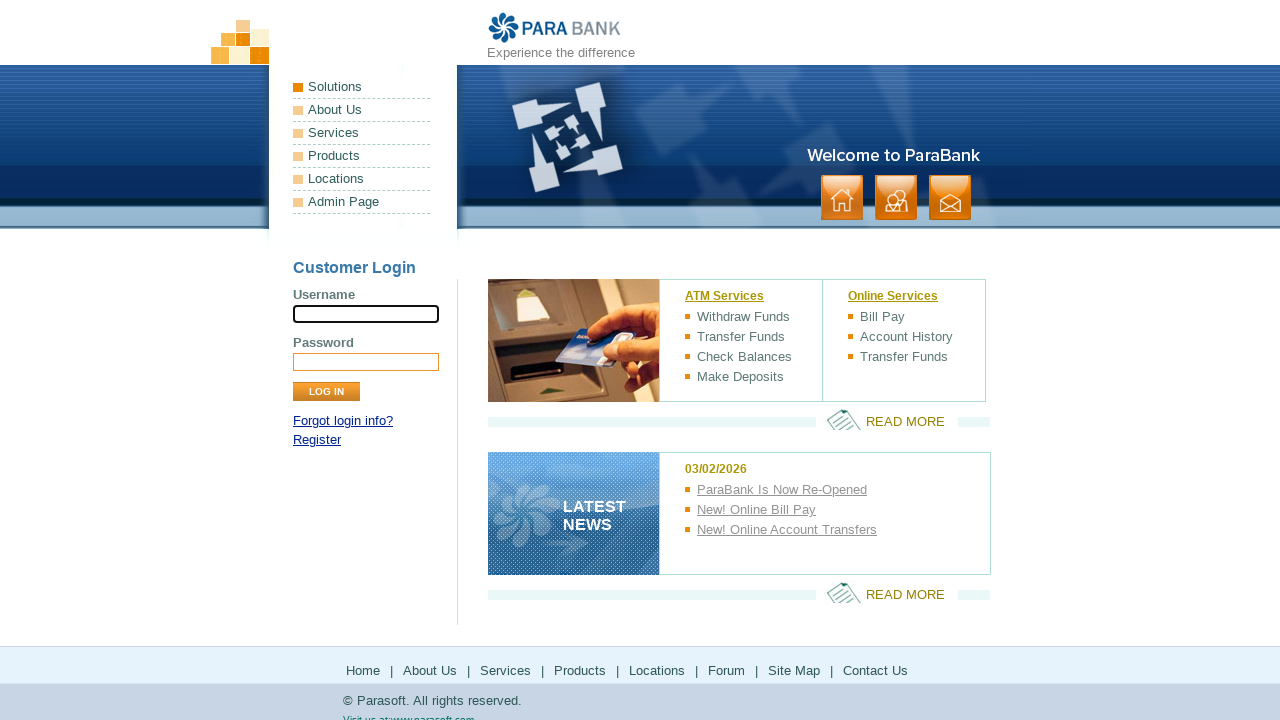

Page loaded and body element is present
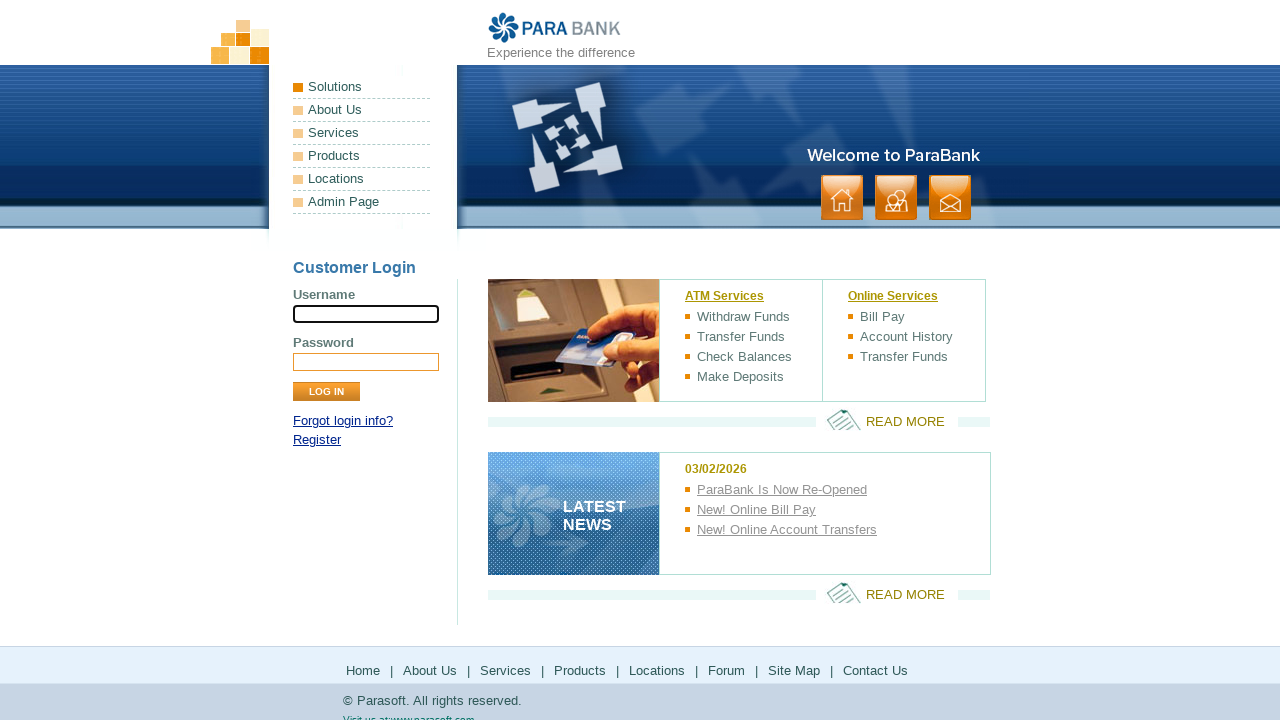

Clicked Register link to navigate to registration page at (317, 440) on a:text('Register')
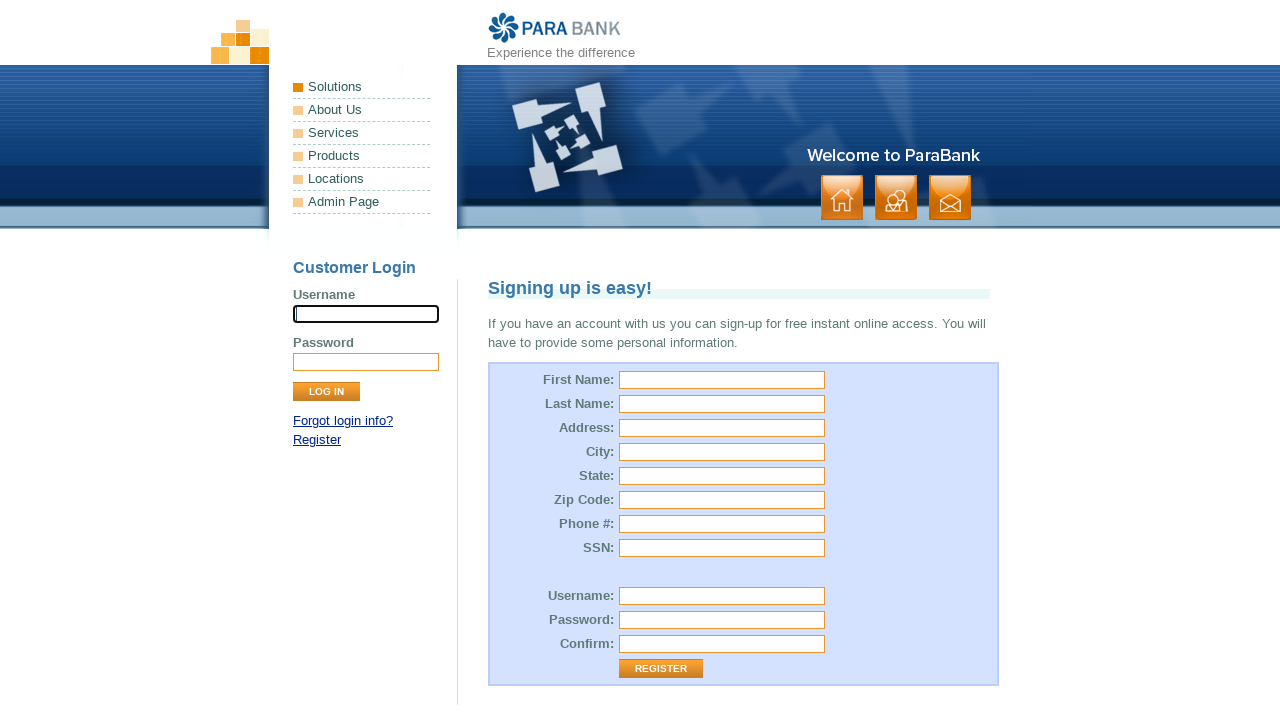

First name field is present on registration form
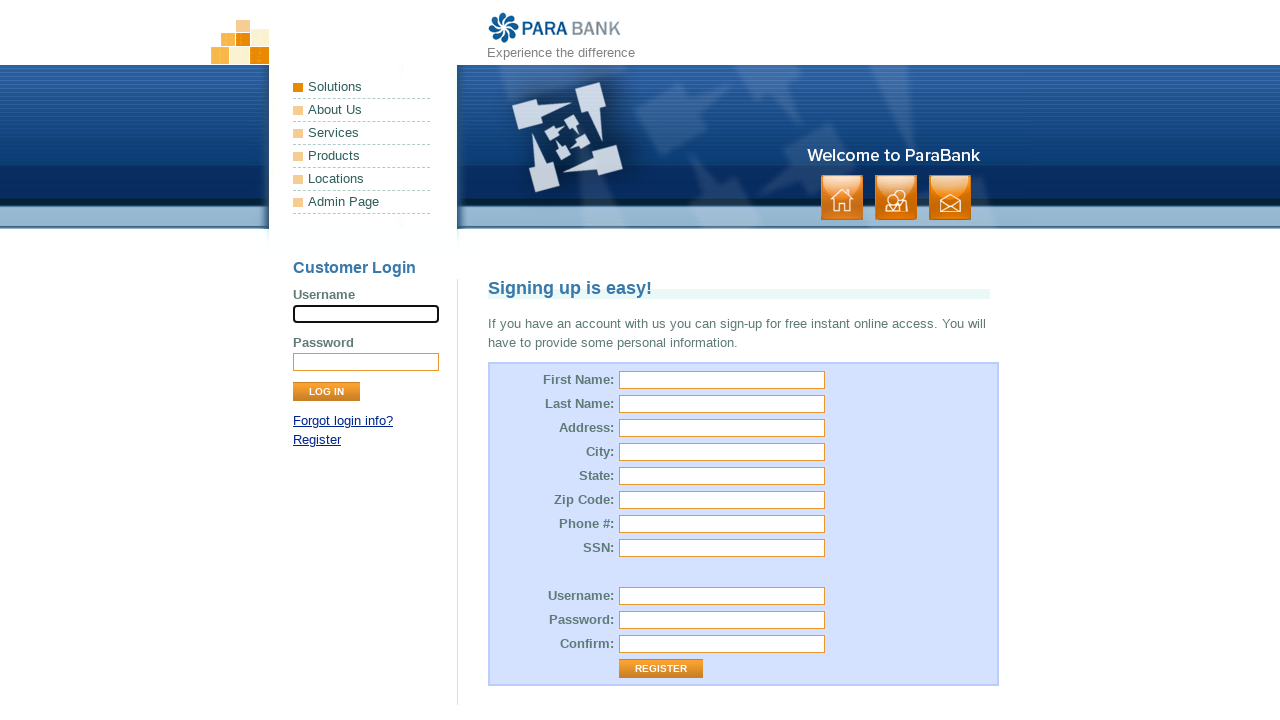

Last name field is present on registration form
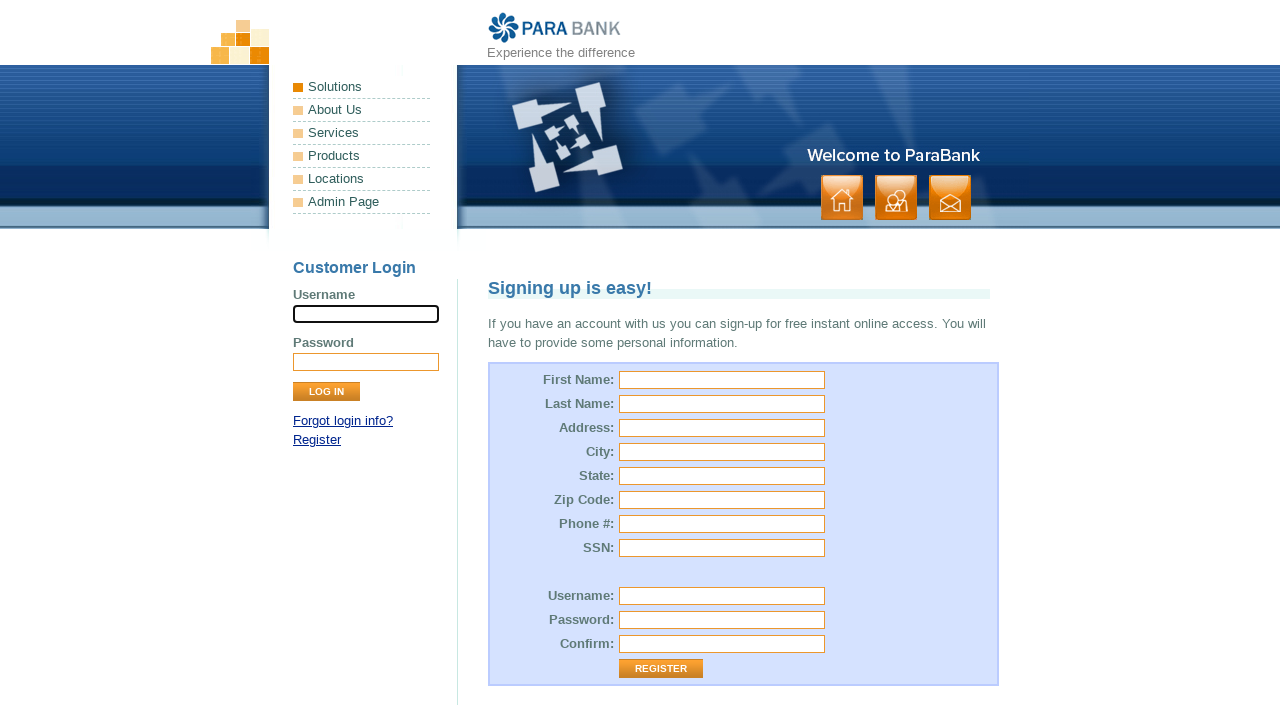

Address field is present on registration form
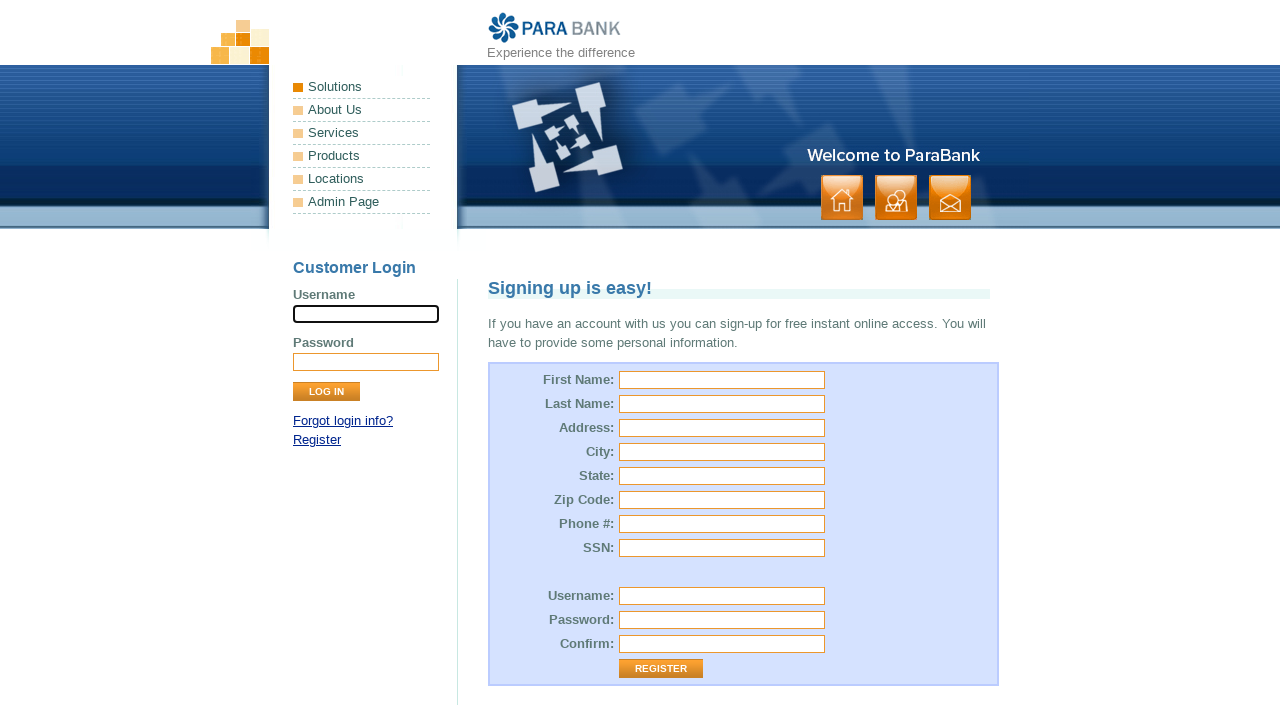

Username field is present on registration form
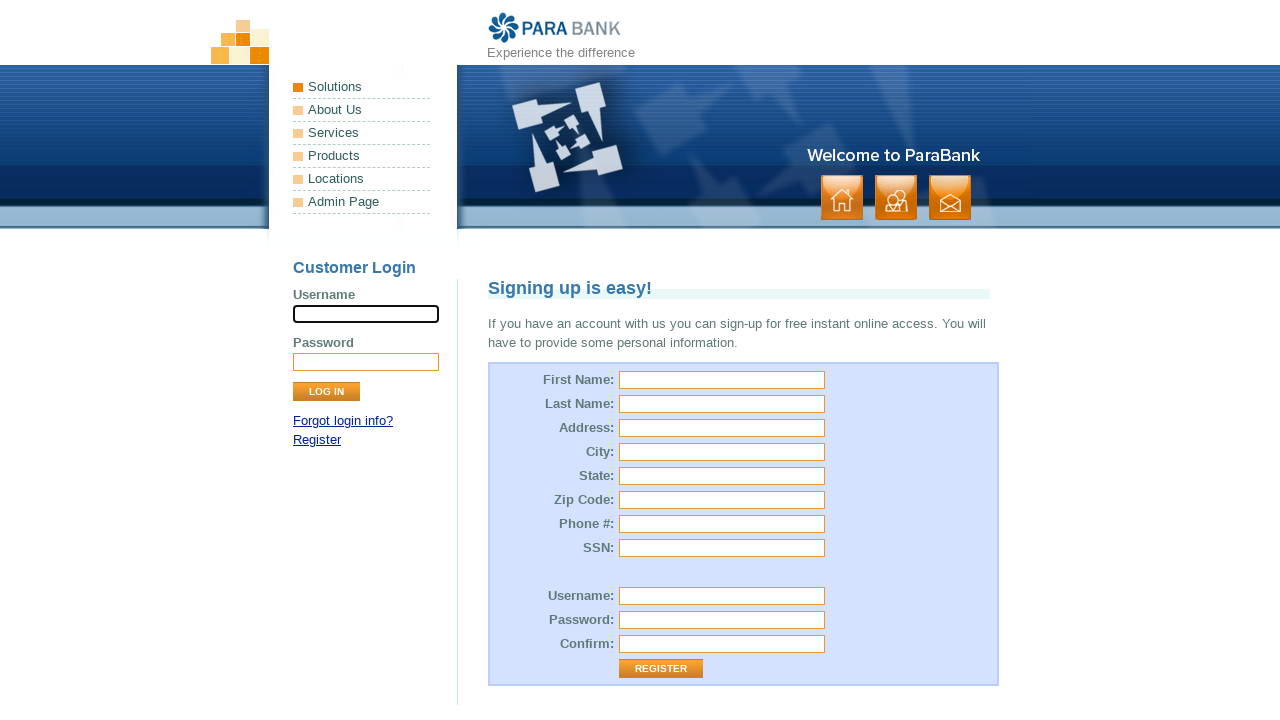

Password field is present on registration form
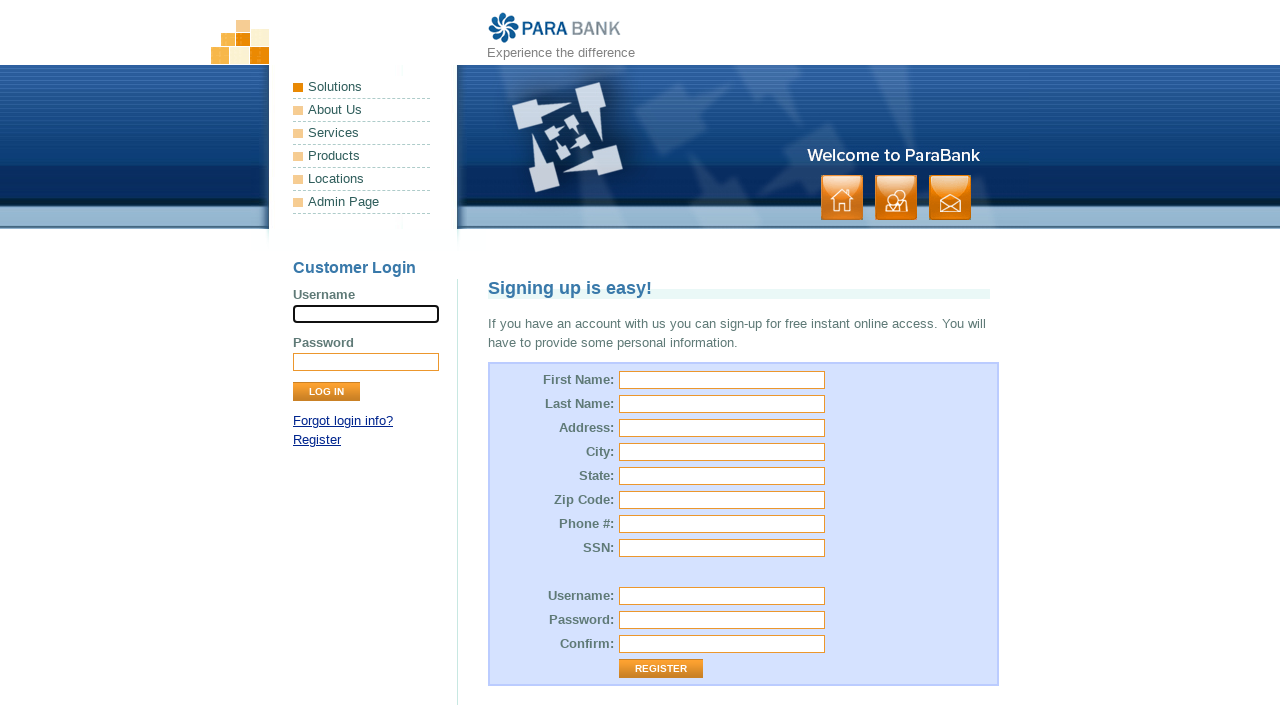

Navigated back from registration page
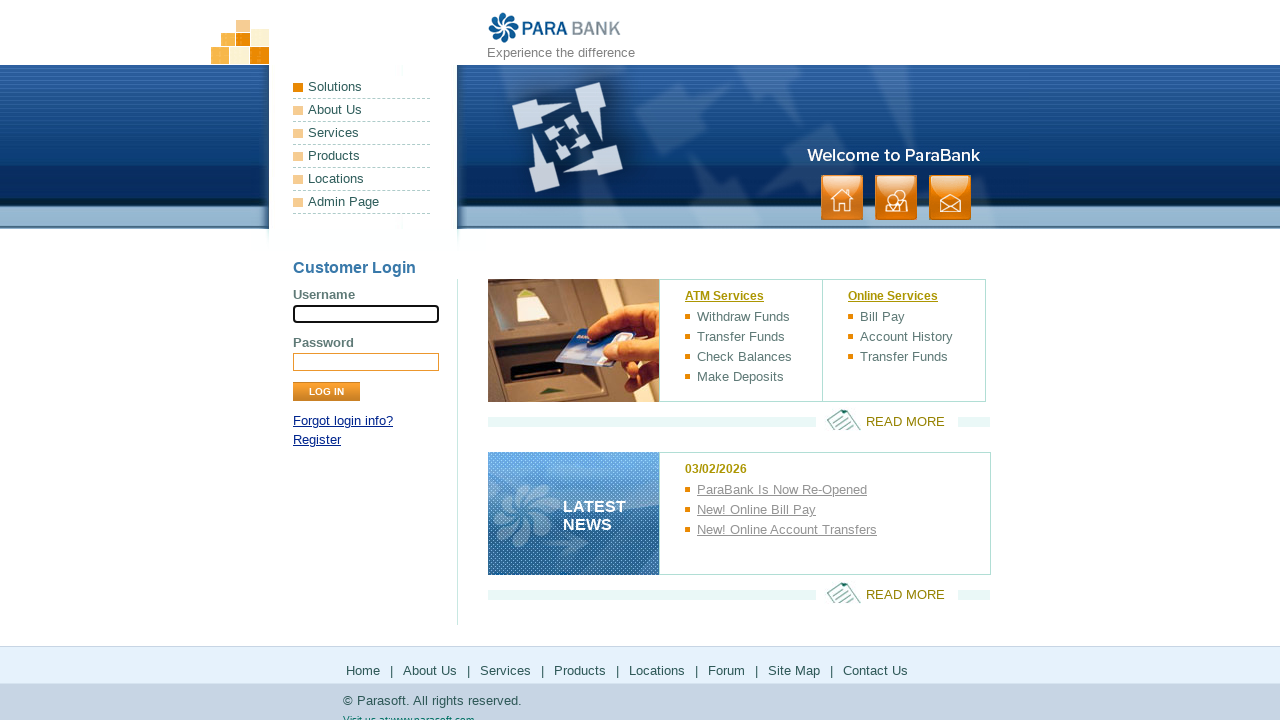

Login panel is present on base page
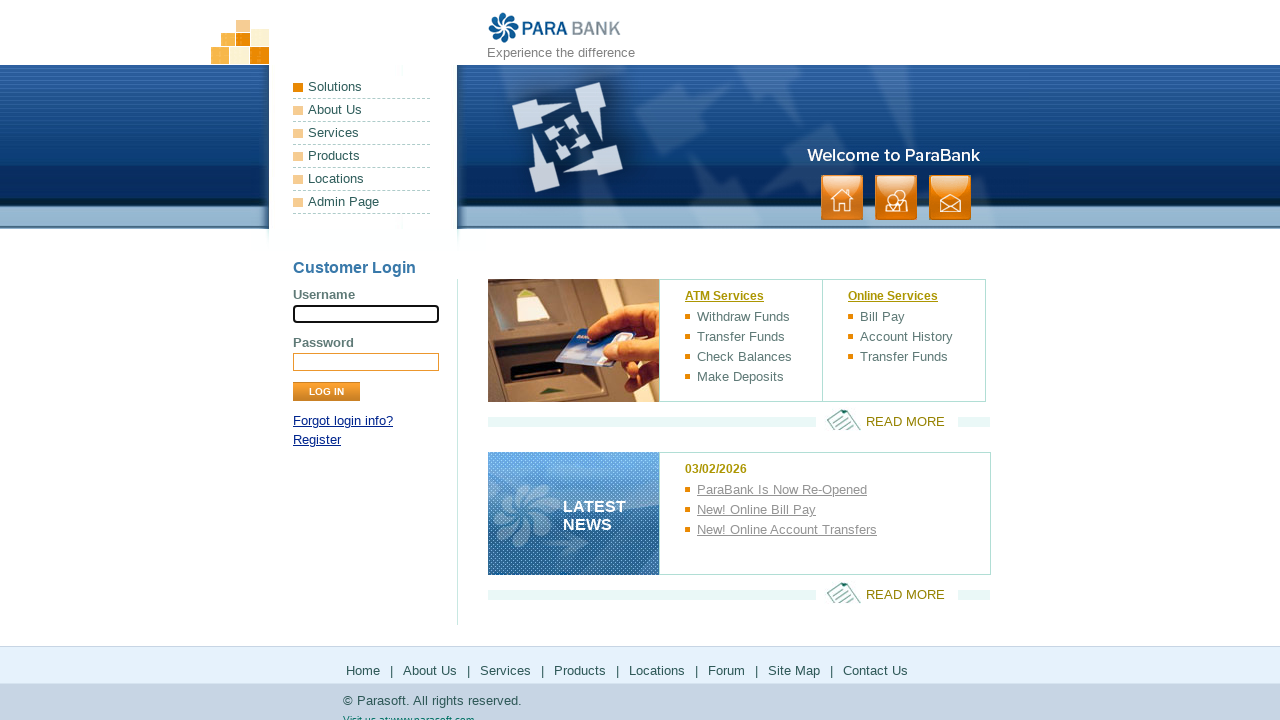

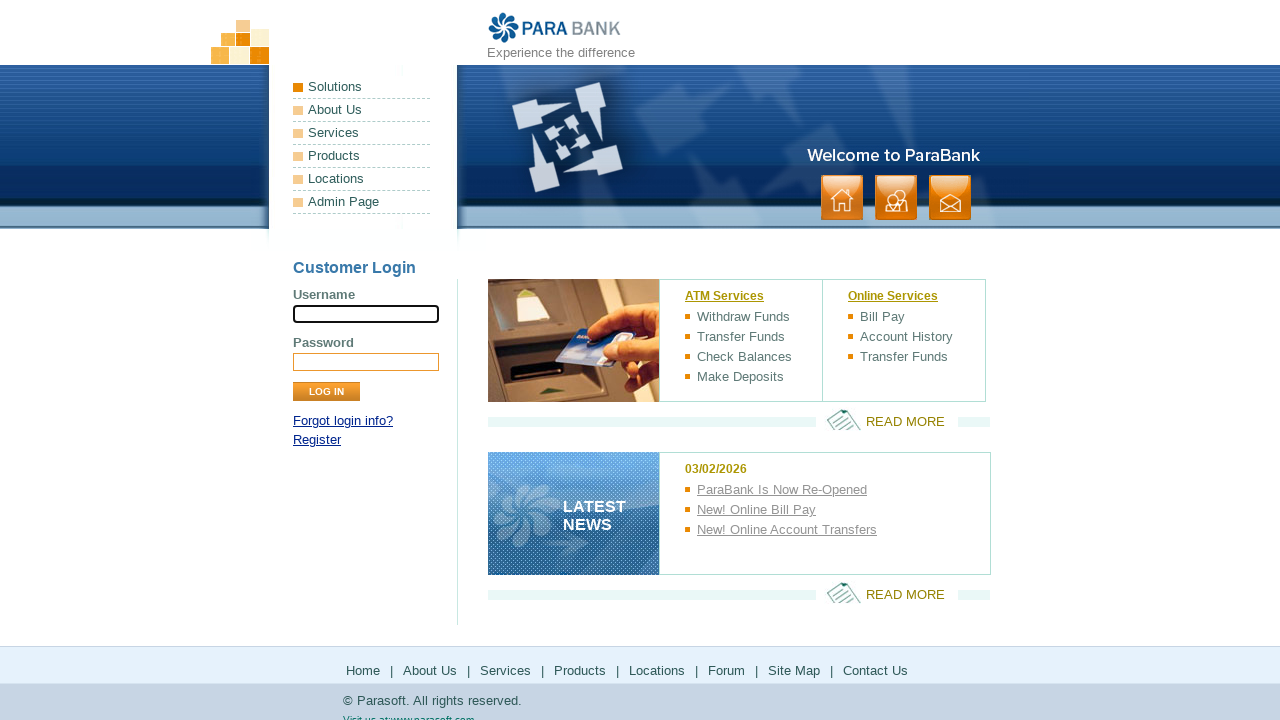